Tests the web table search/filter functionality by entering "Rice" in the search field and verifying that all displayed results contain "Rice" in their name.

Starting URL: https://rahulshettyacademy.com/greenkart/#/offers

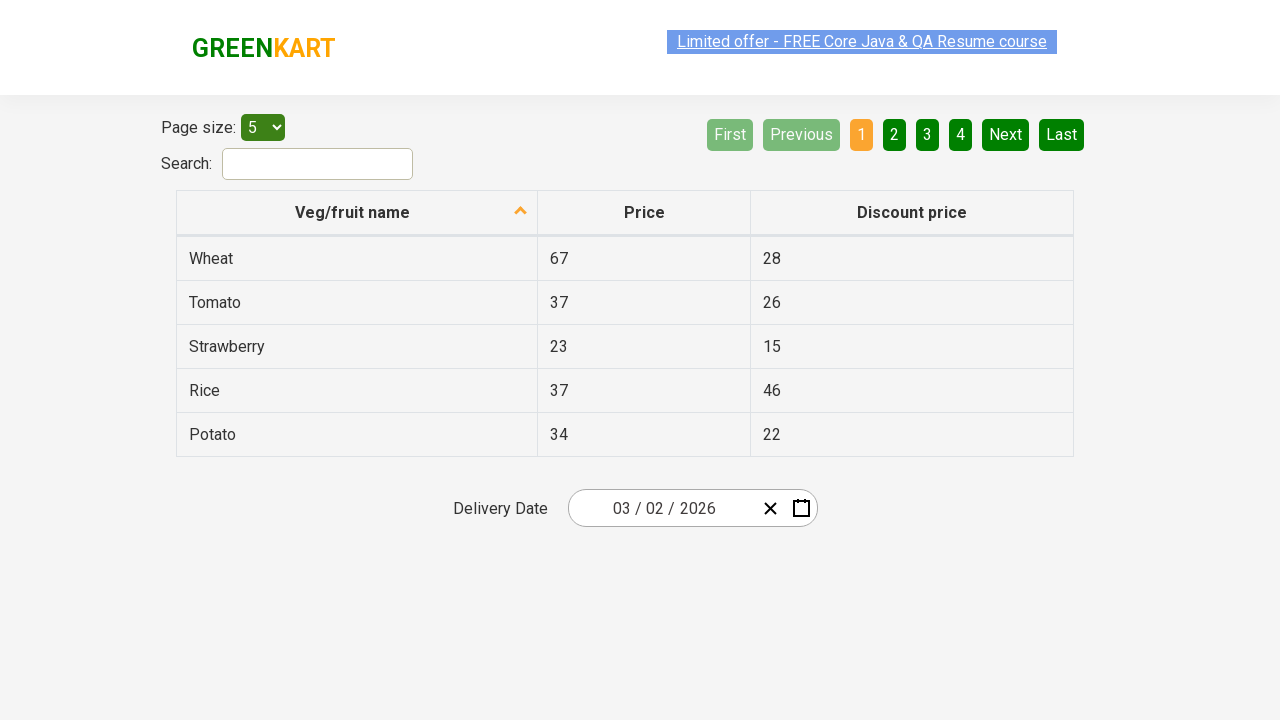

Entered 'Rice' in the search field on #search-field
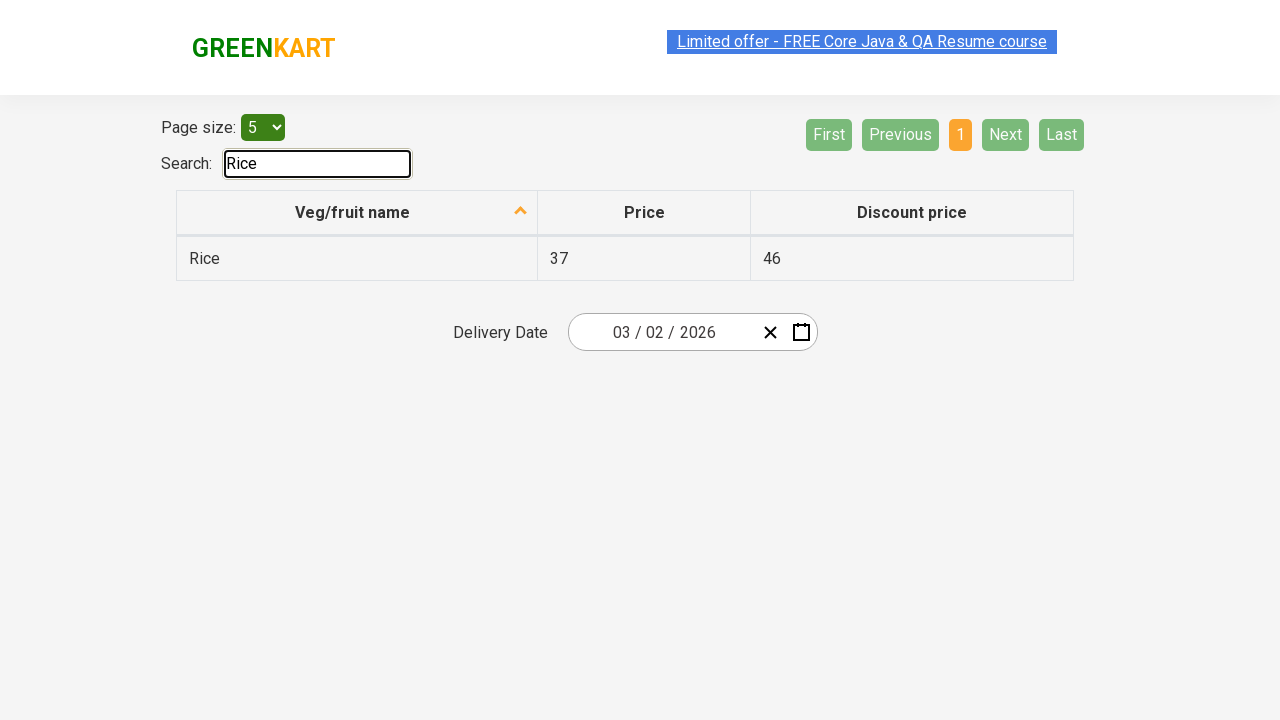

Waited 500ms for filter to apply
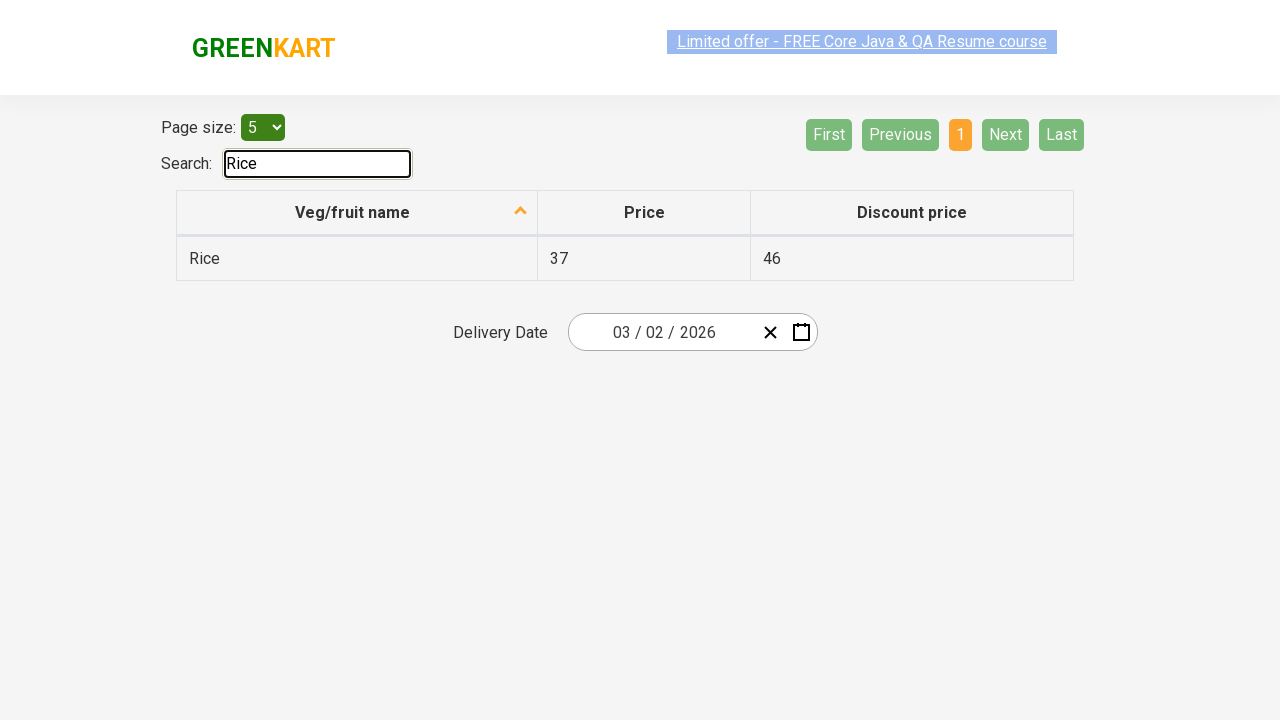

Retrieved all vegetable names from first column of the table
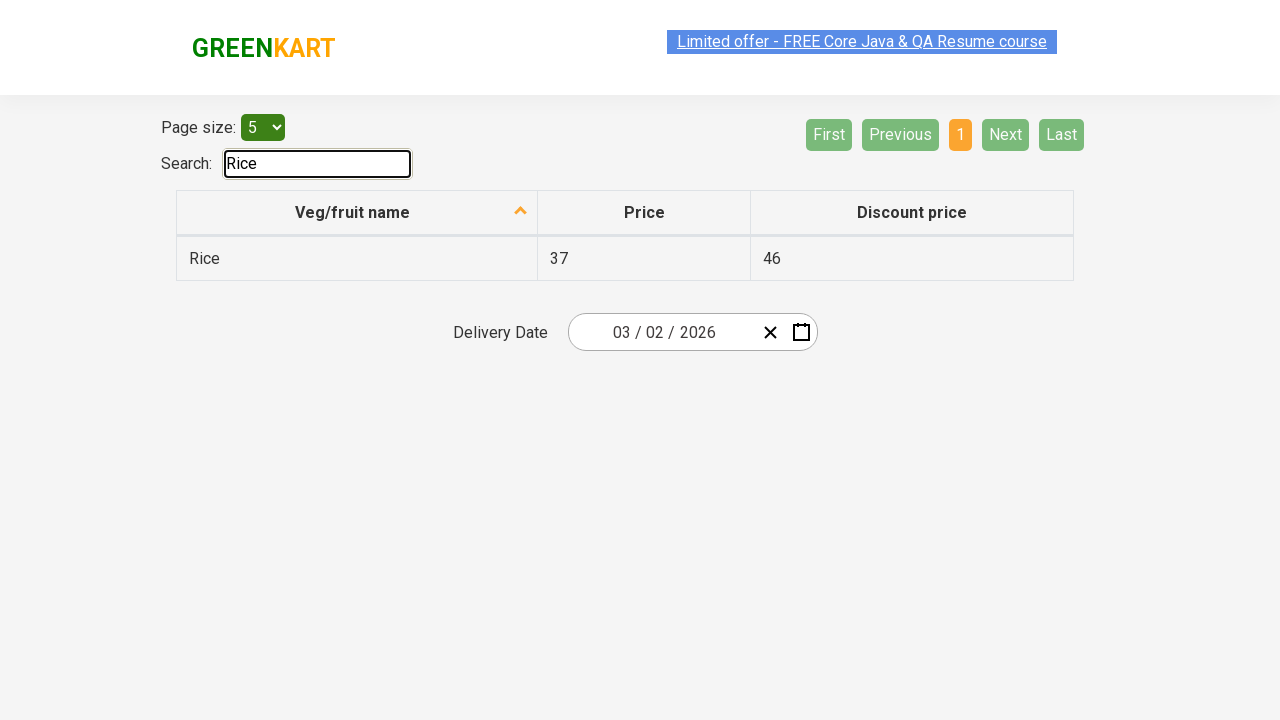

Verified that 'Rice' contains 'Rice'
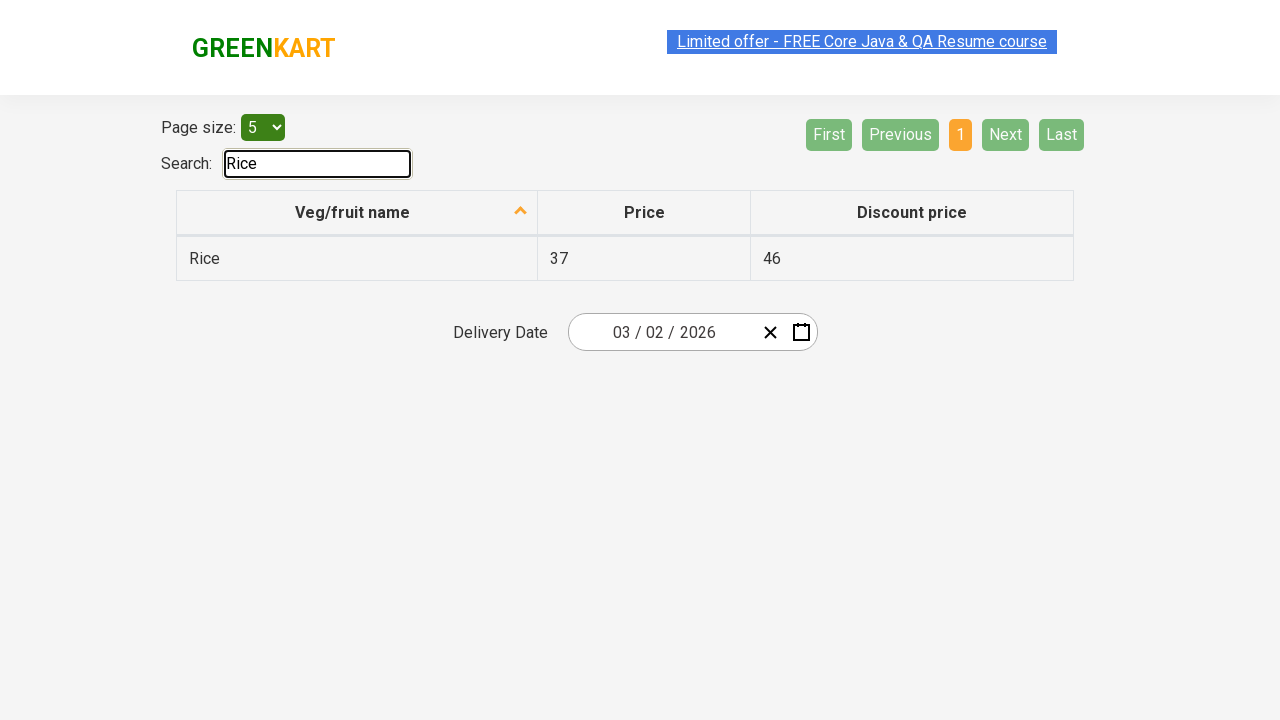

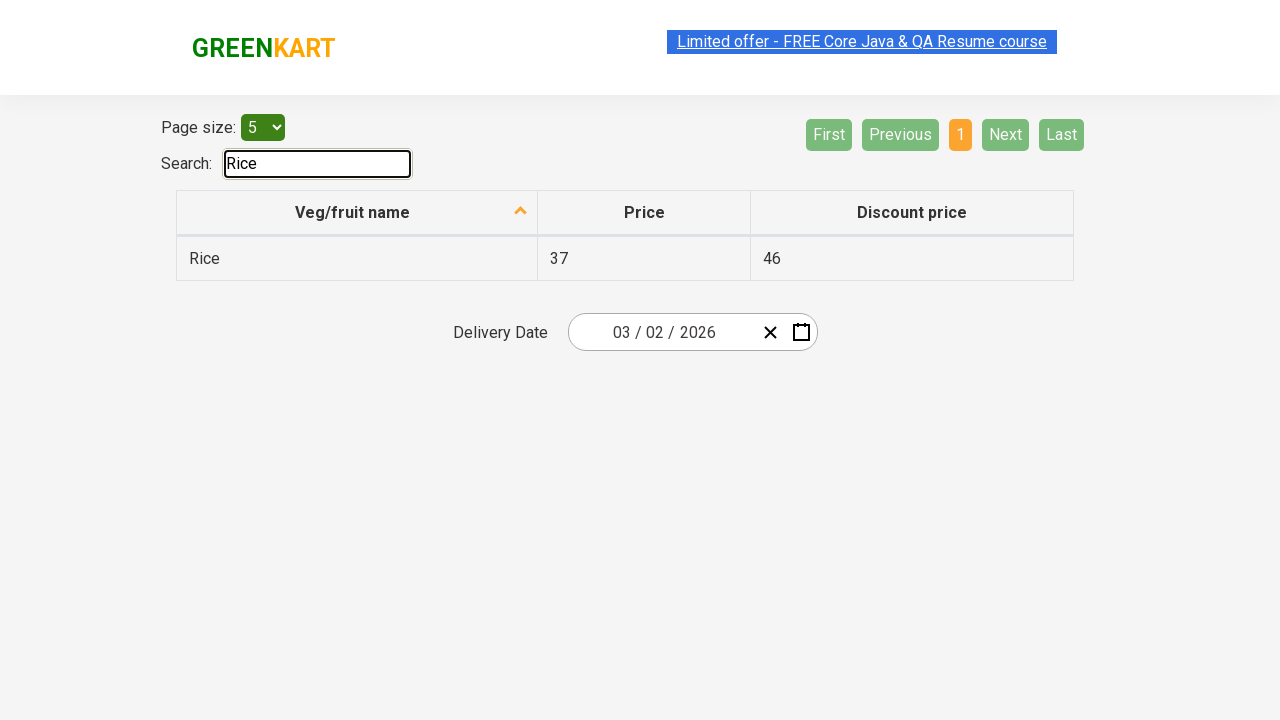